Navigates to the Steam store homepage and scrolls to the top sellers section, verifying that game listings with names, prices, and images are displayed.

Starting URL: https://store.steampowered.com/

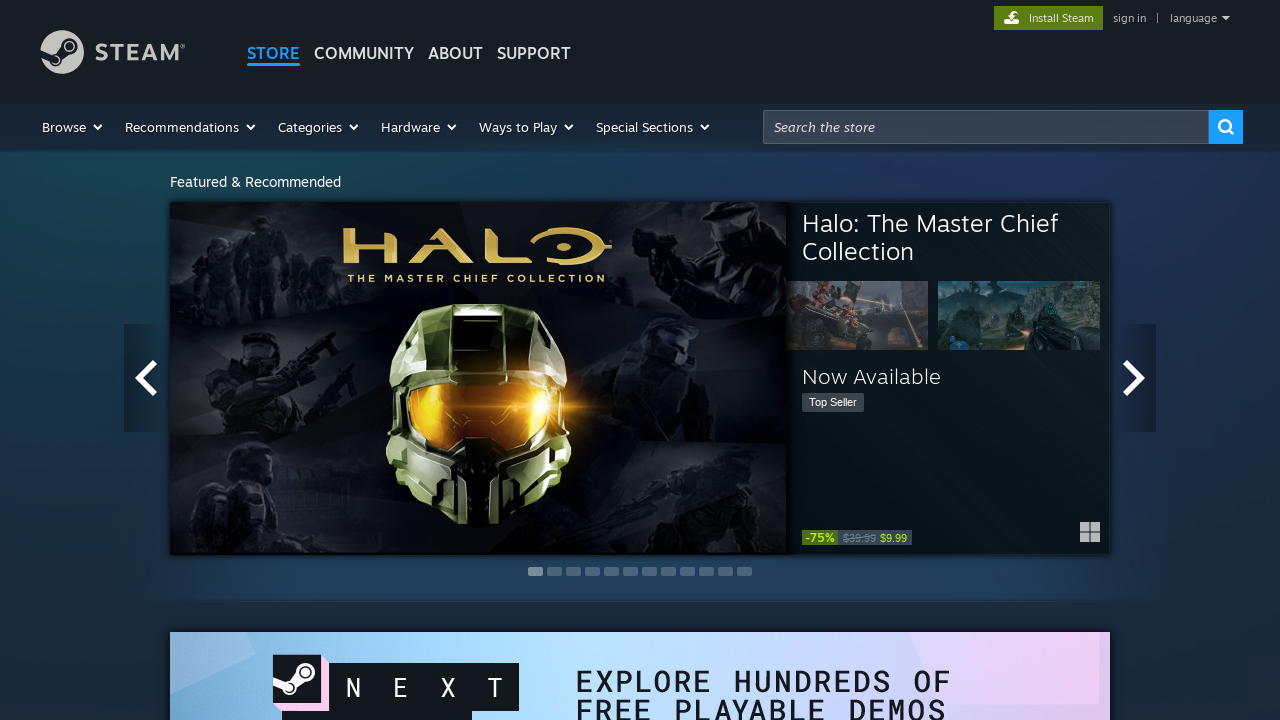

Waited for page to fully load (networkidle)
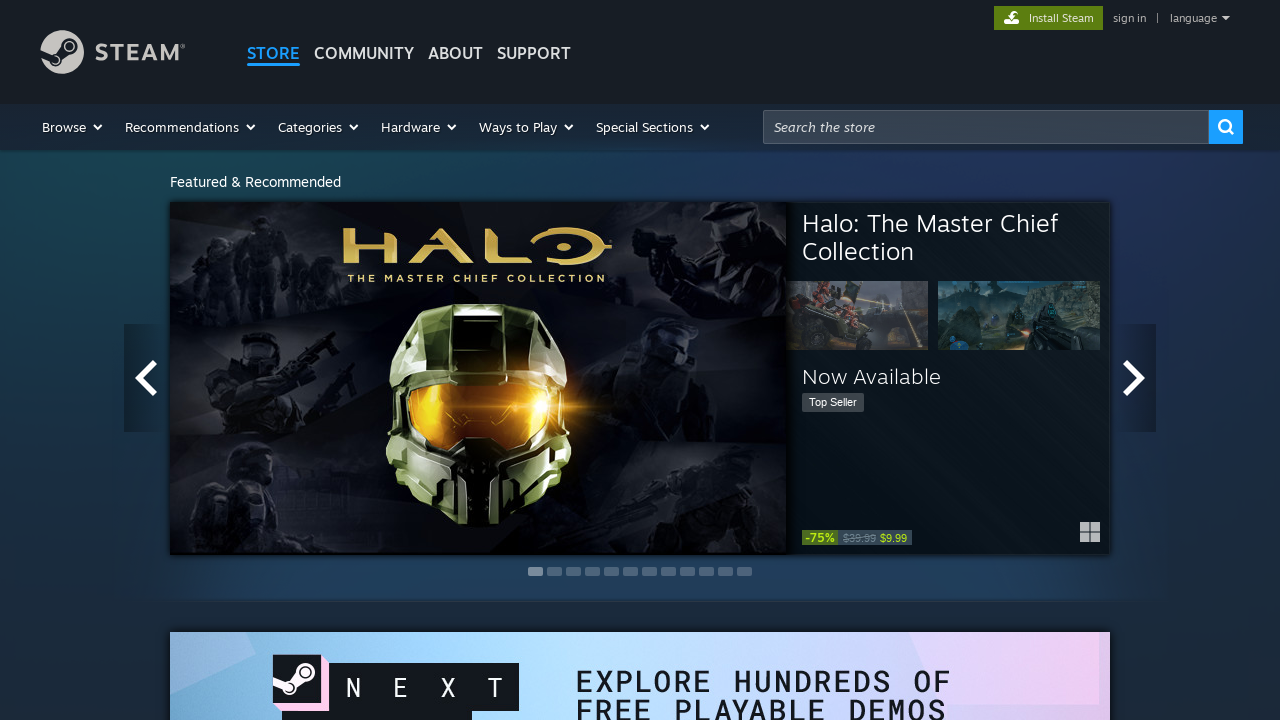

Located the top sellers tab content section
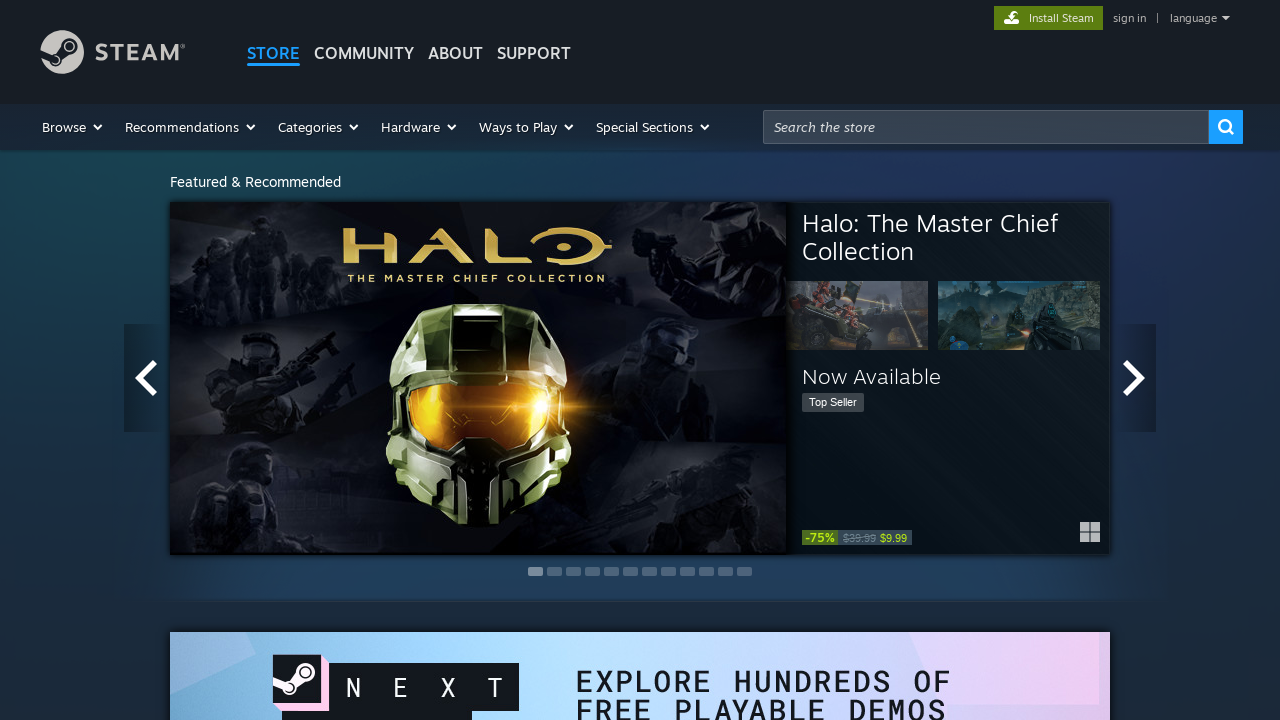

Scrolled to the top sellers section
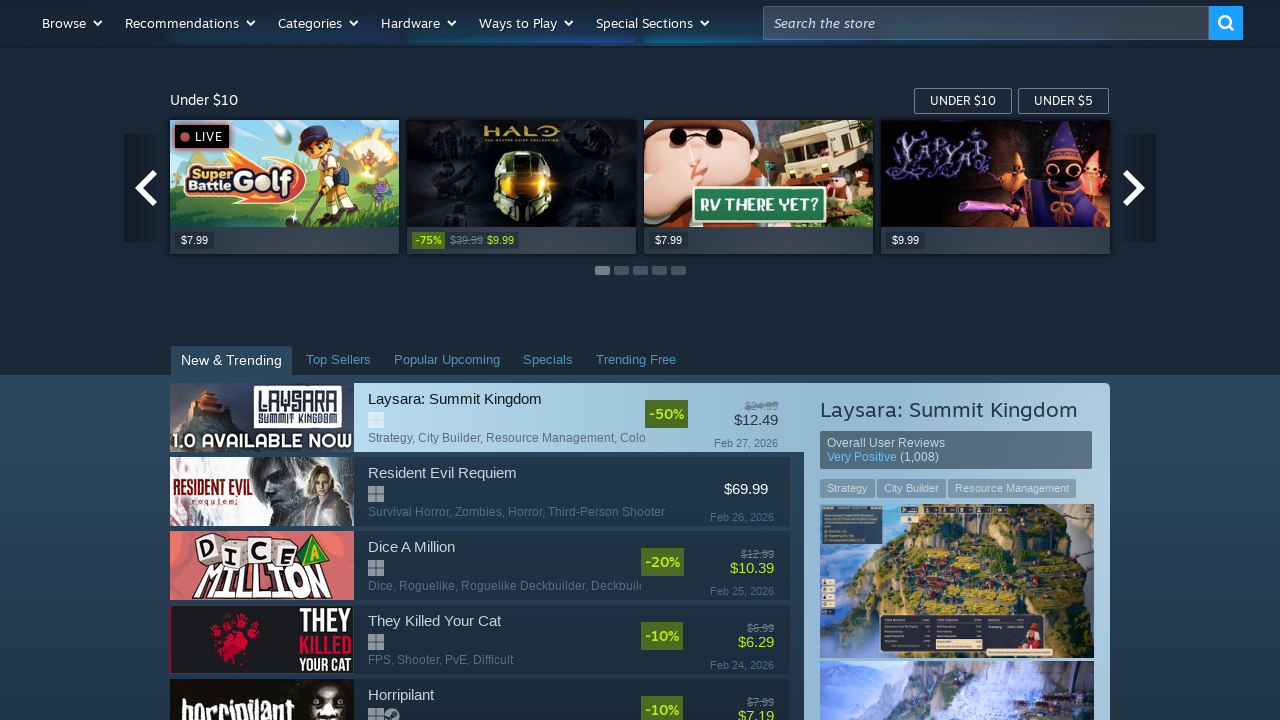

Game item names are now visible
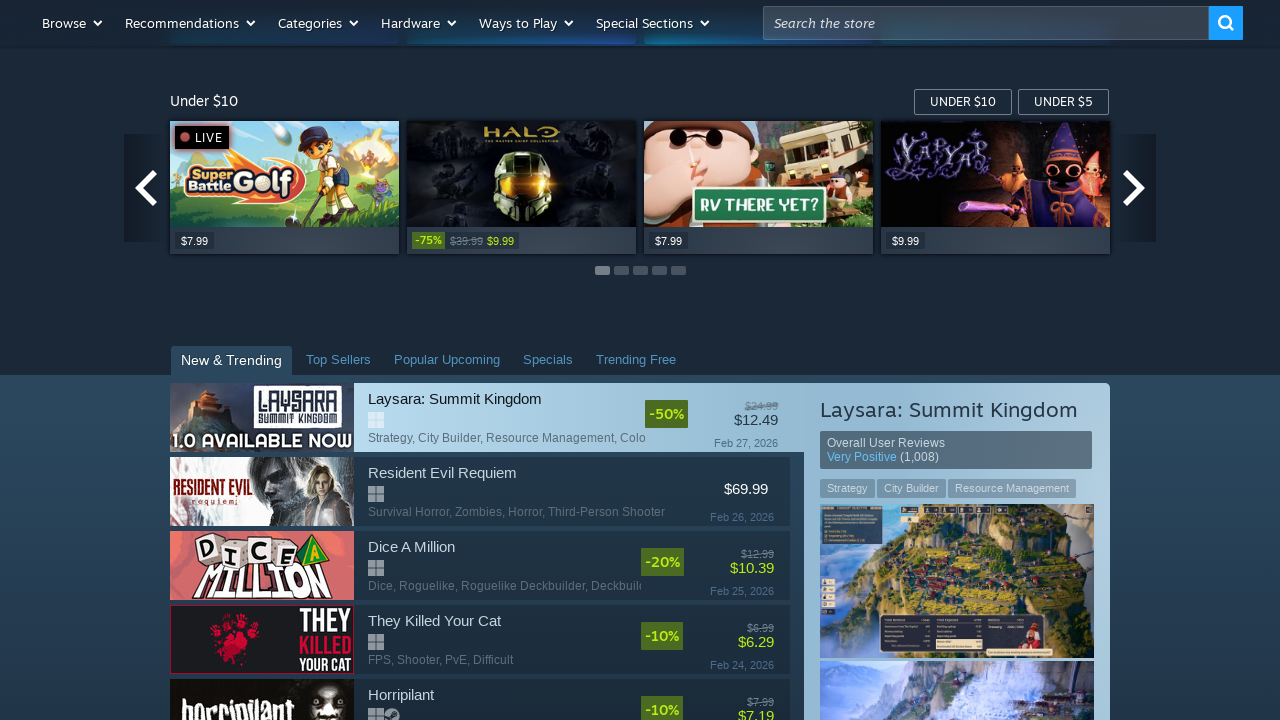

Game prices (discount or regular) are visible
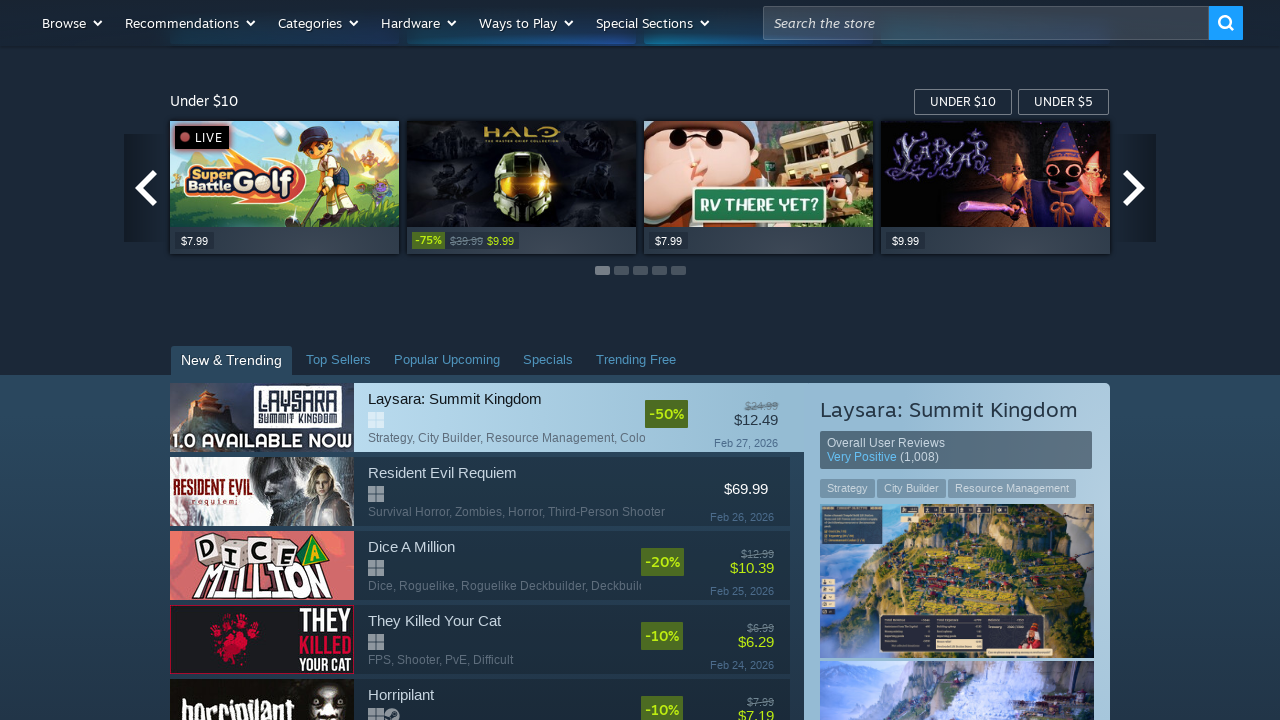

Game listing images are visible
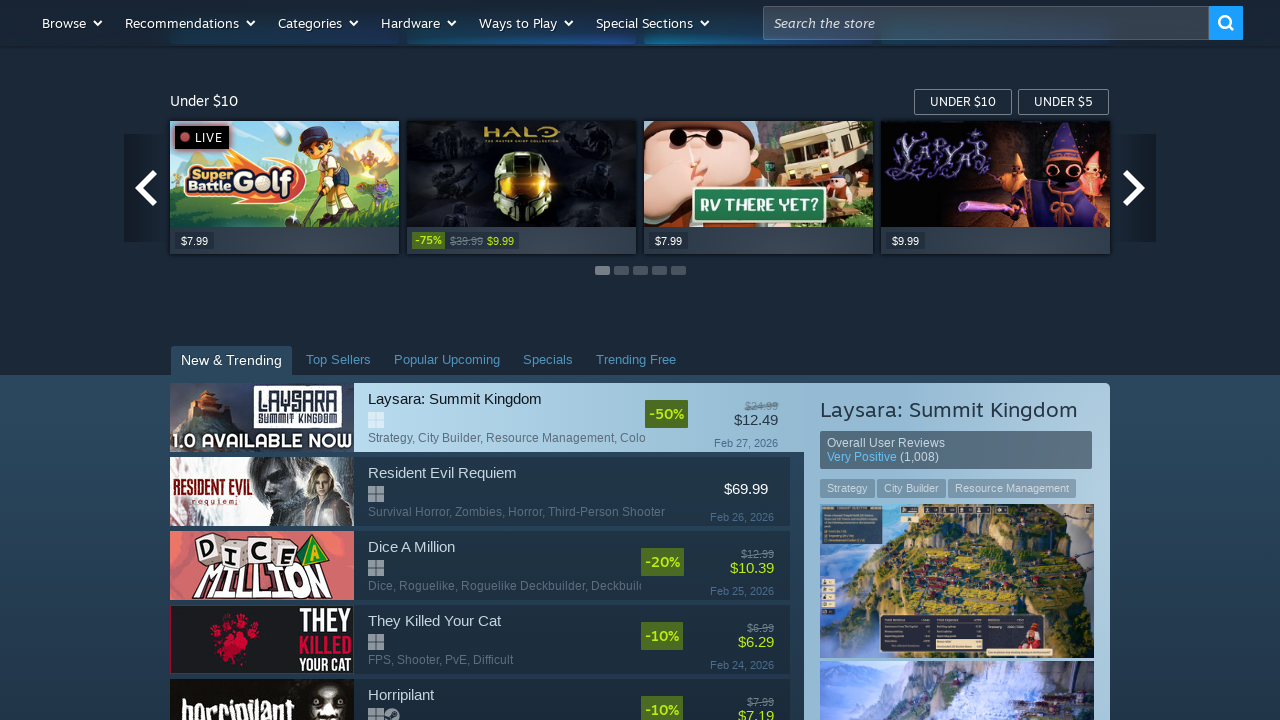

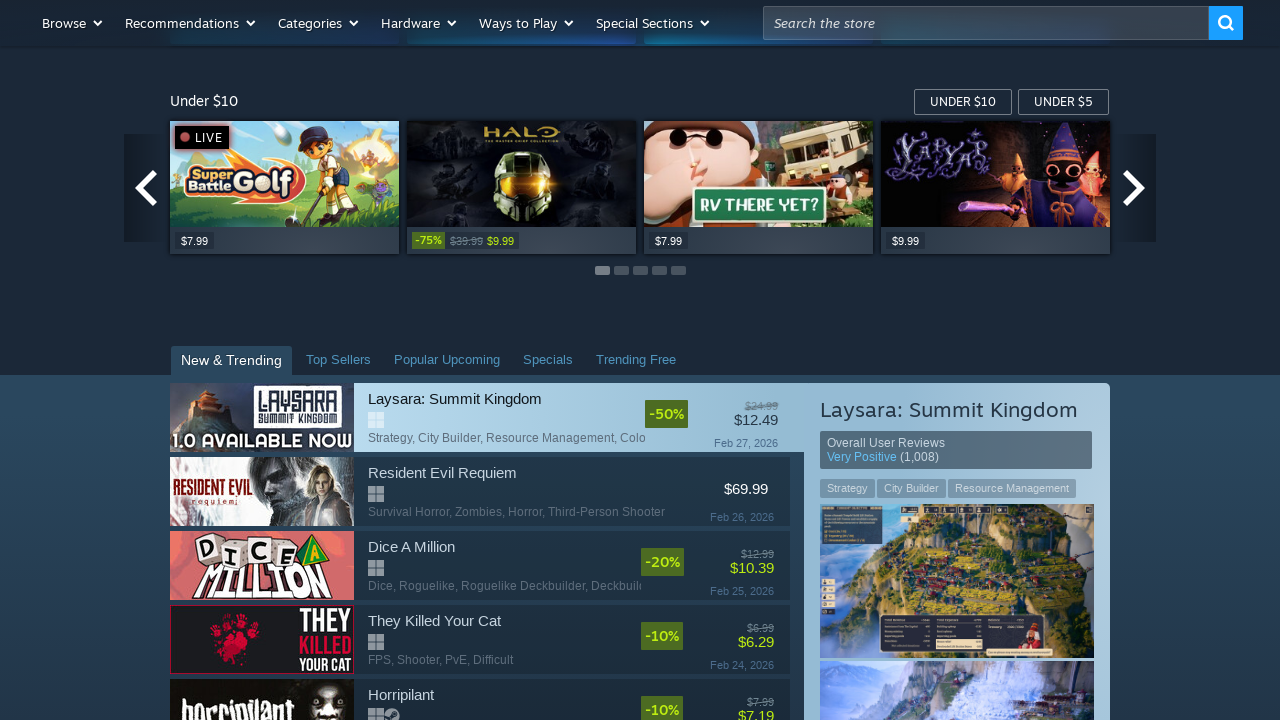